Plays a number clicking game by finding and clicking on numbered elements in sequence

Starting URL: https://zzzscore.com/1to50/en/

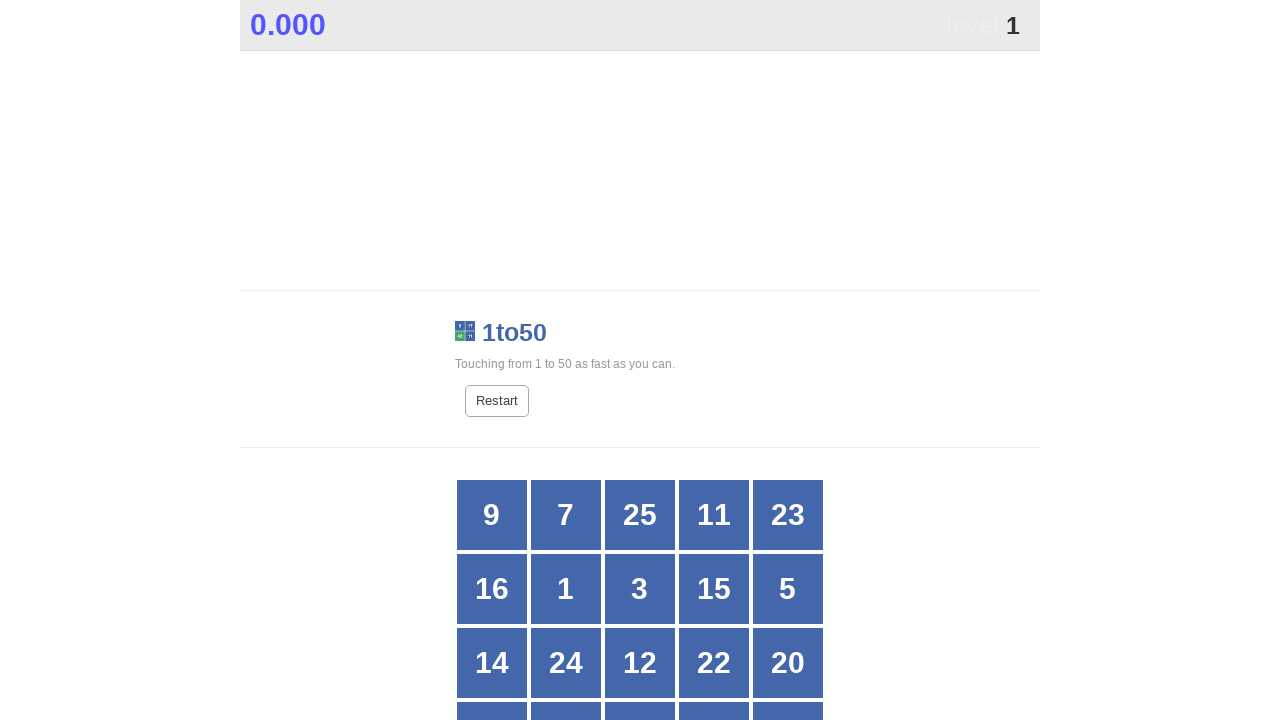

Game board loaded - #grid selector found
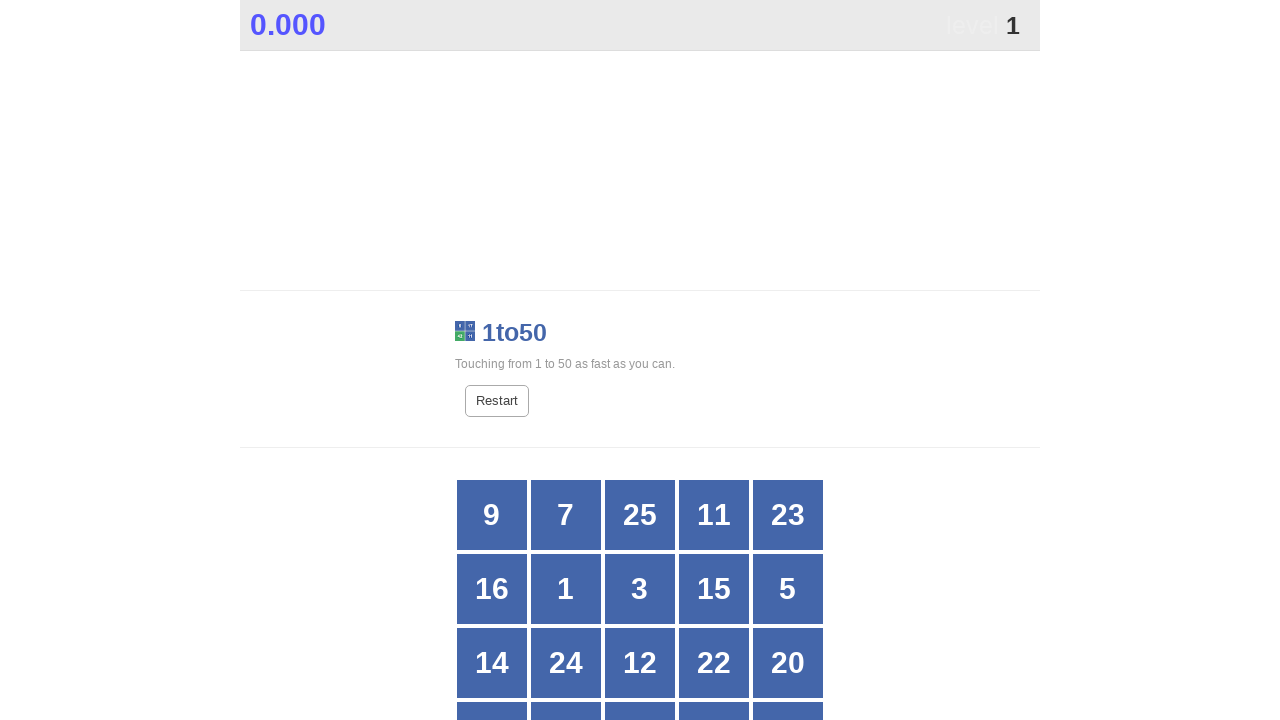

Clicked number 1 in the game grid at (1013, 25) on text='1' >> nth=0
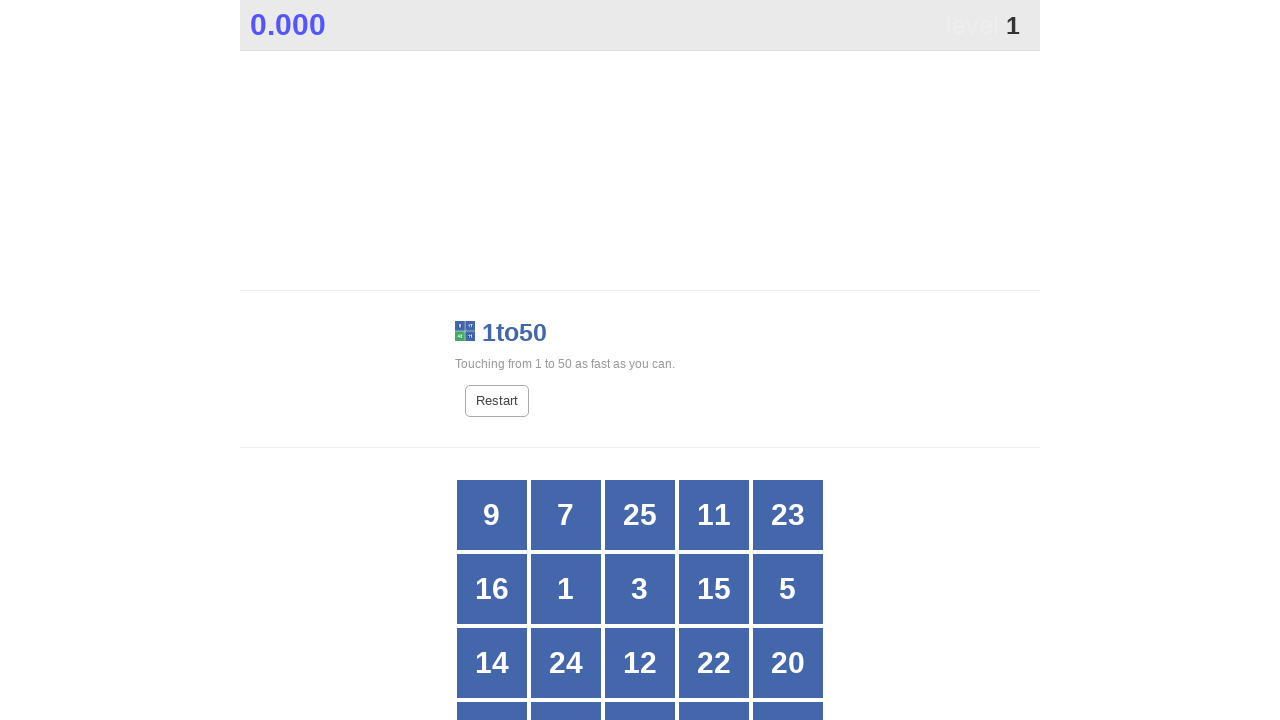

Clicked number 2 in the game grid at (714, 361) on text='2' >> nth=0
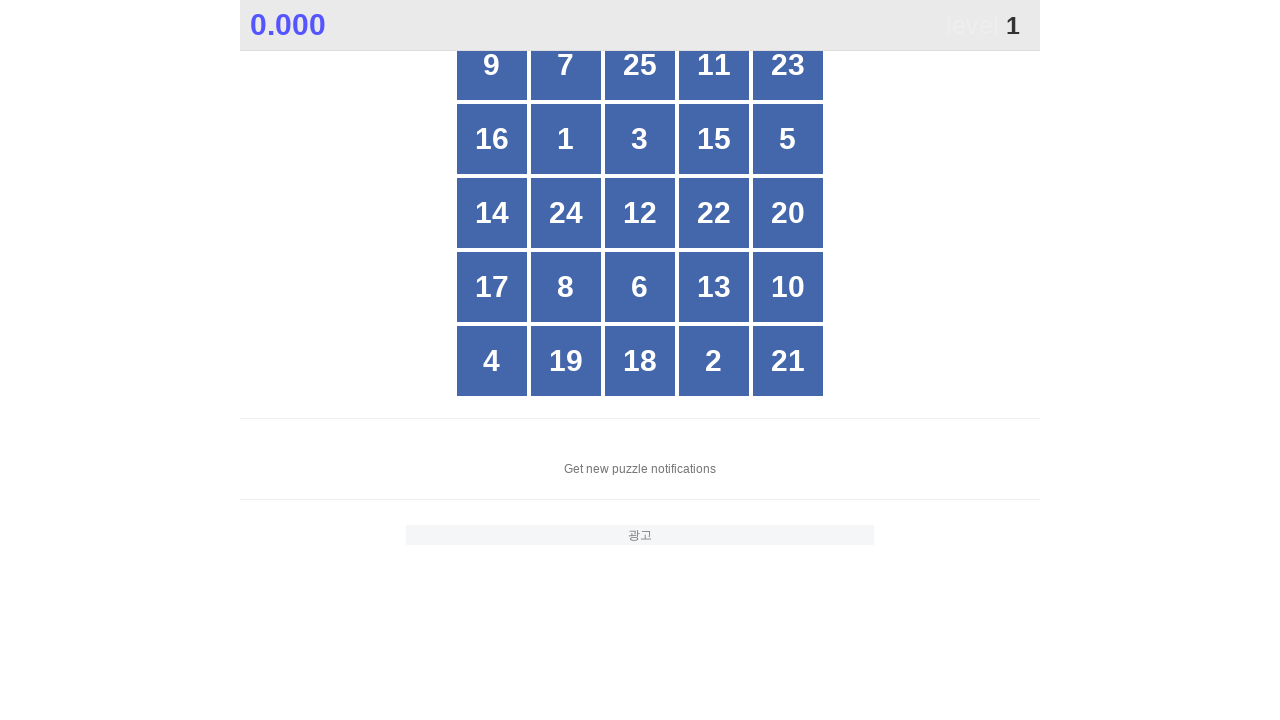

Clicked number 3 in the game grid at (640, 139) on text='3' >> nth=0
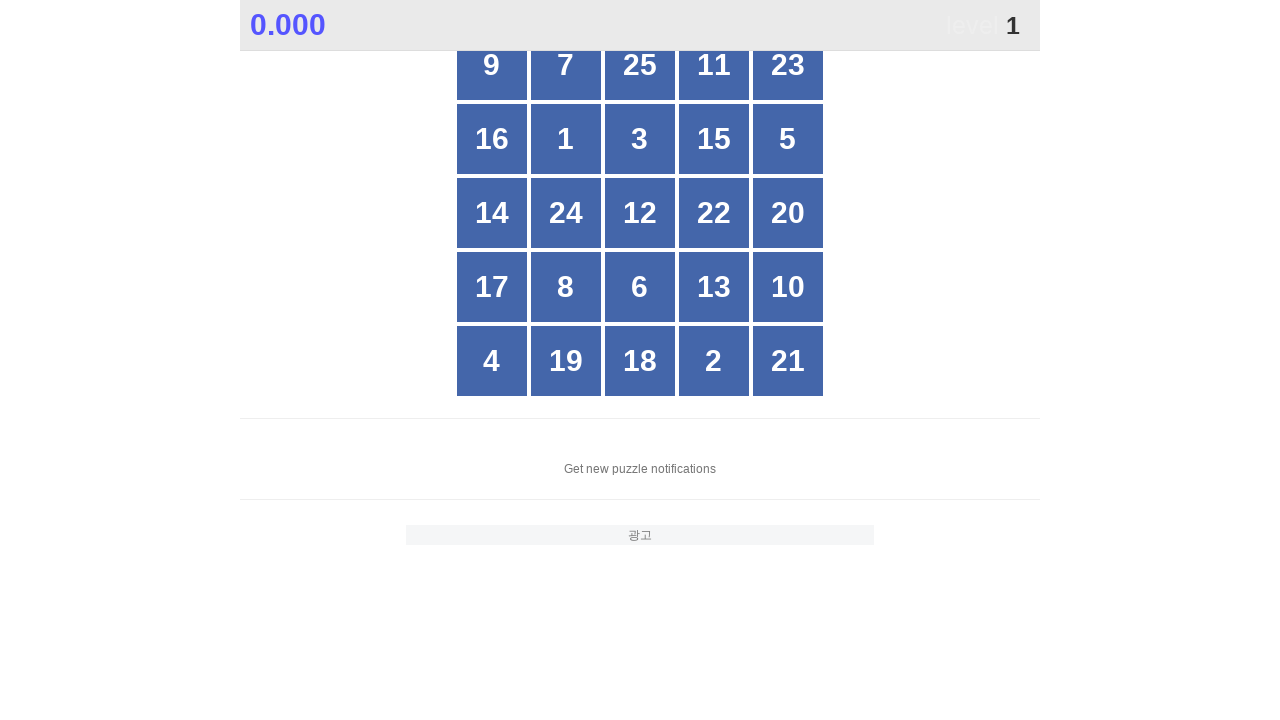

Clicked number 4 in the game grid at (492, 361) on text='4' >> nth=0
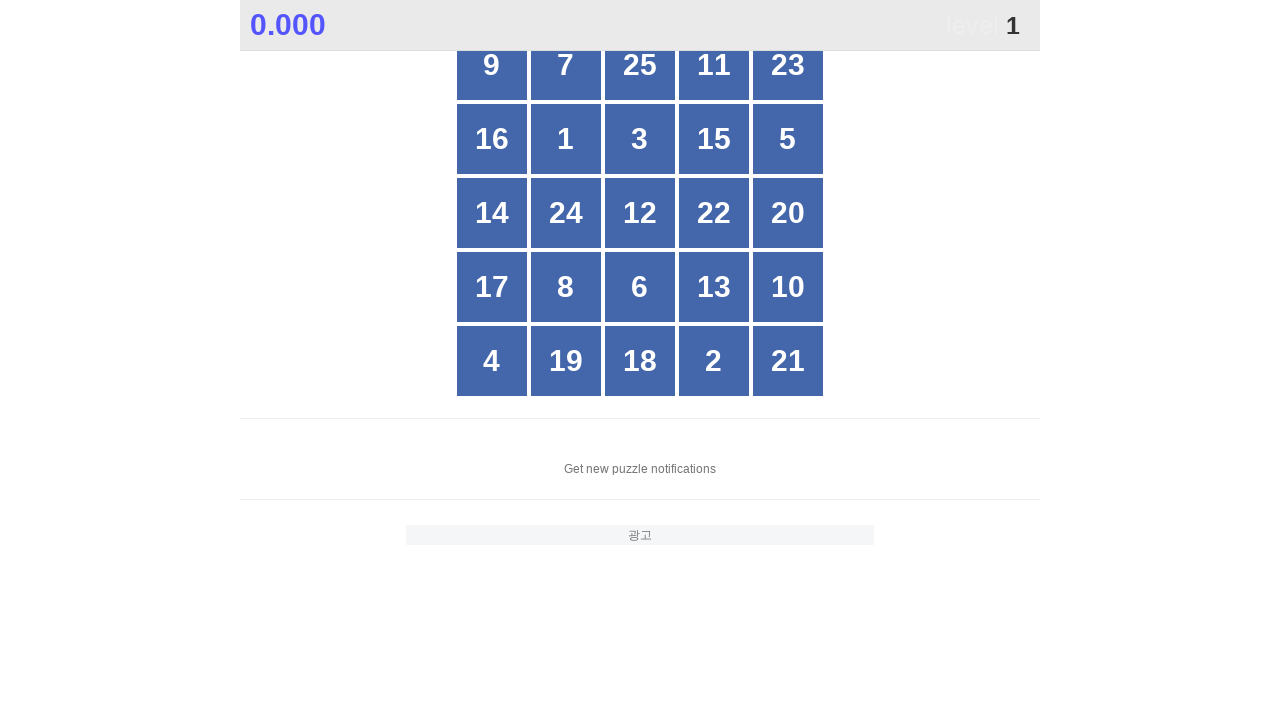

Clicked number 5 in the game grid at (788, 139) on text='5' >> nth=0
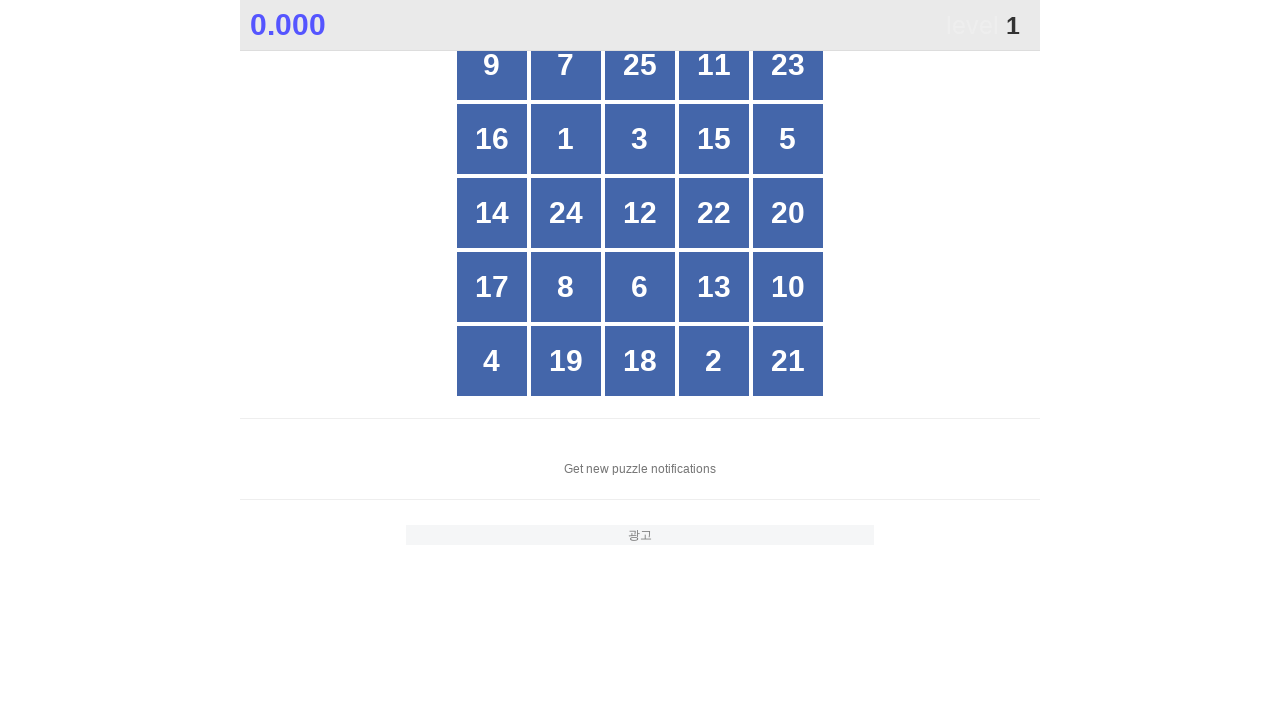

Clicked number 6 in the game grid at (640, 287) on text='6' >> nth=0
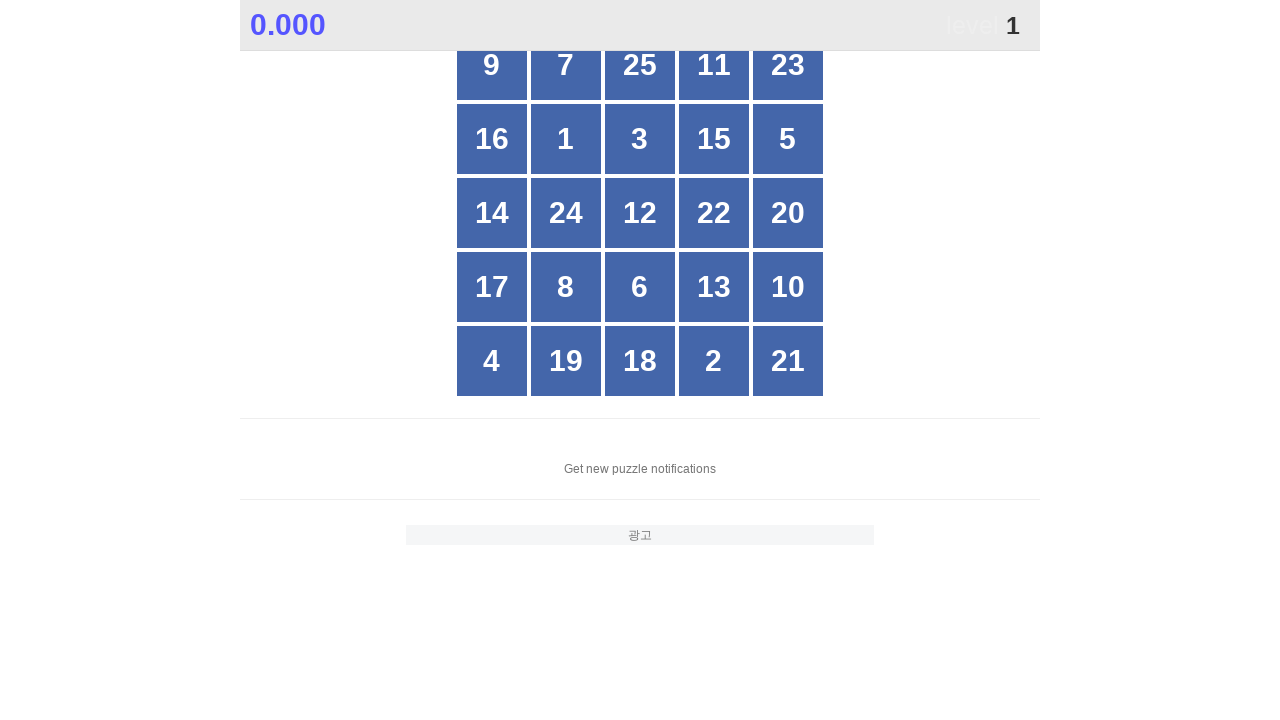

Clicked number 7 in the game grid at (566, 65) on text='7' >> nth=0
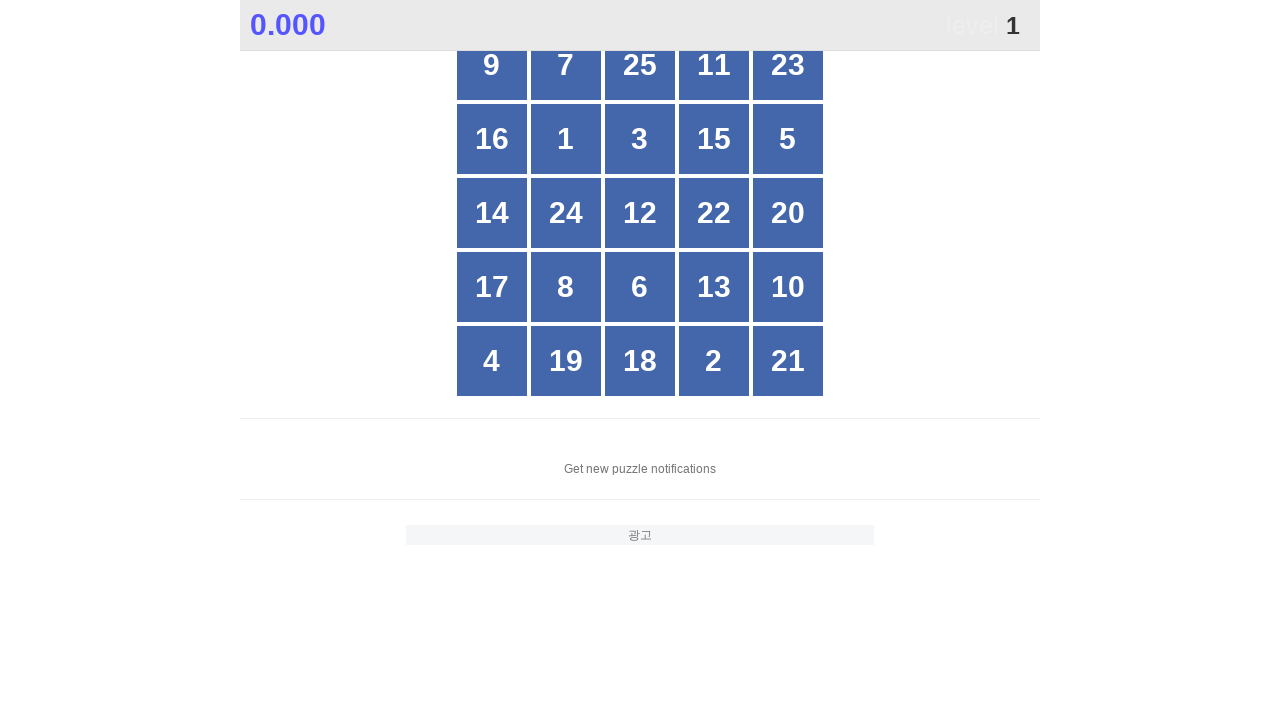

Clicked number 8 in the game grid at (566, 287) on text='8' >> nth=0
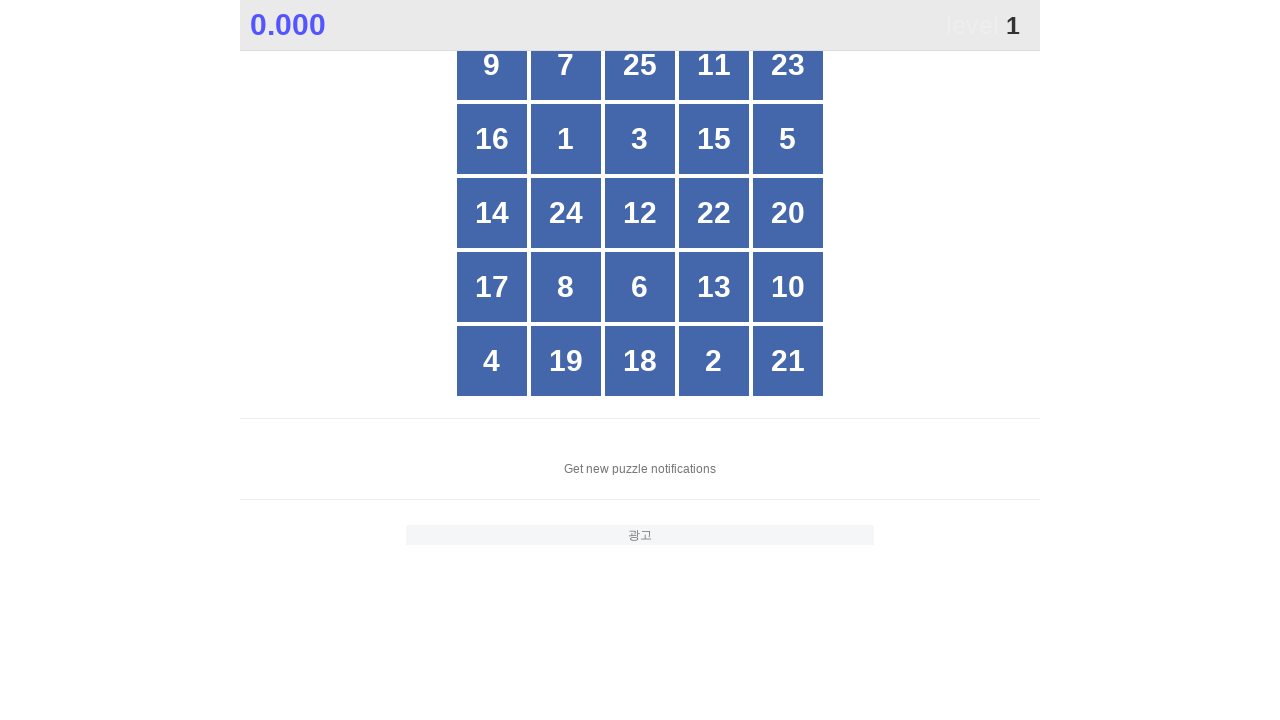

Clicked number 9 in the game grid at (492, 65) on text='9' >> nth=0
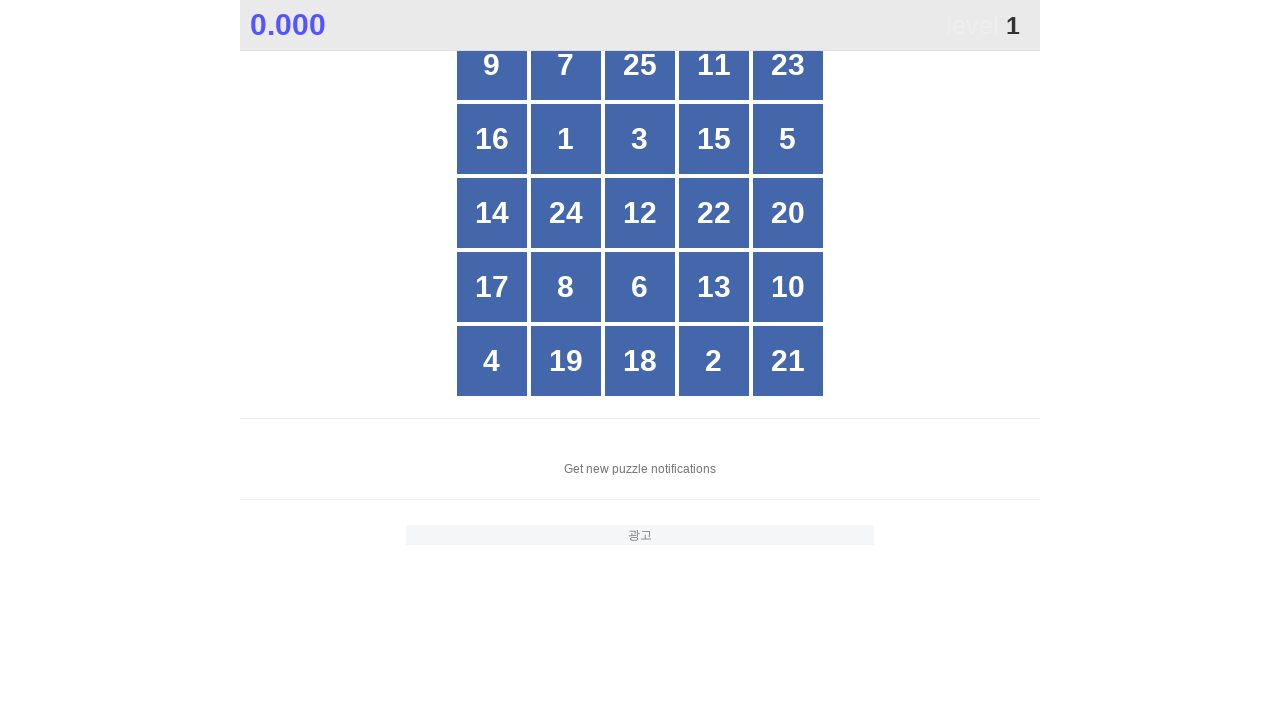

Clicked number 10 in the game grid at (788, 287) on text='10' >> nth=0
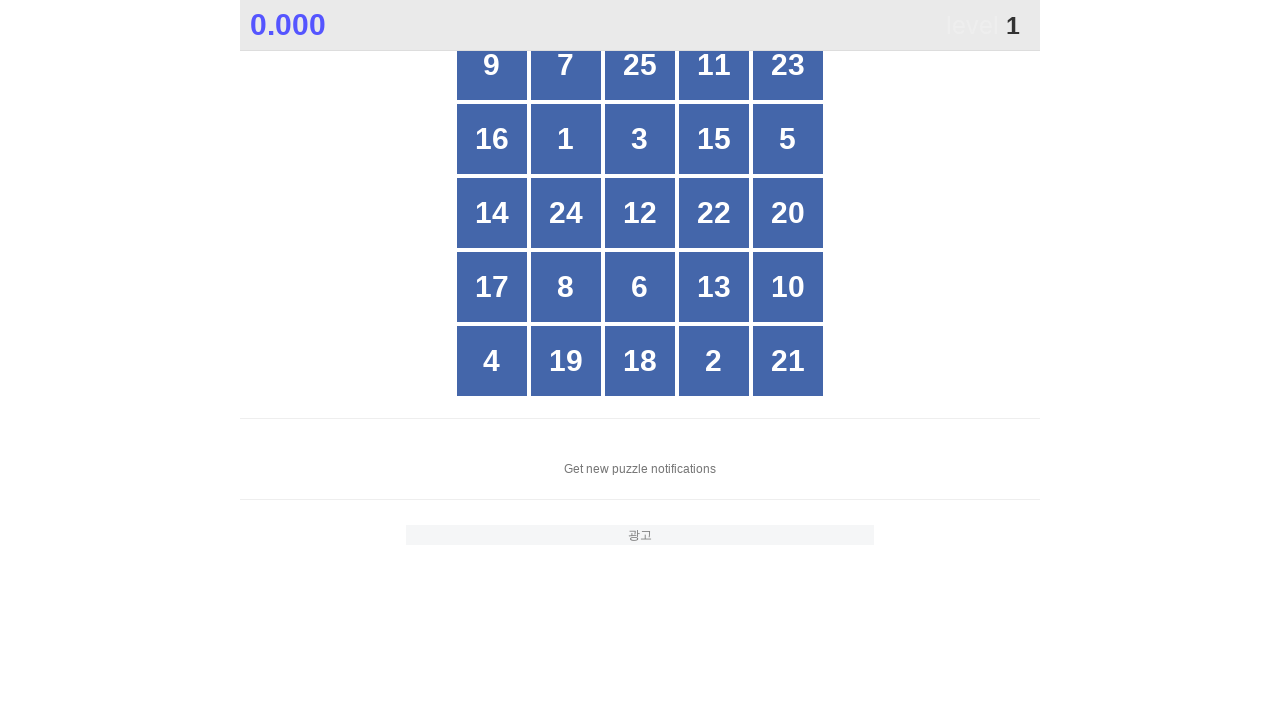

Clicked number 11 in the game grid at (714, 65) on text='11' >> nth=0
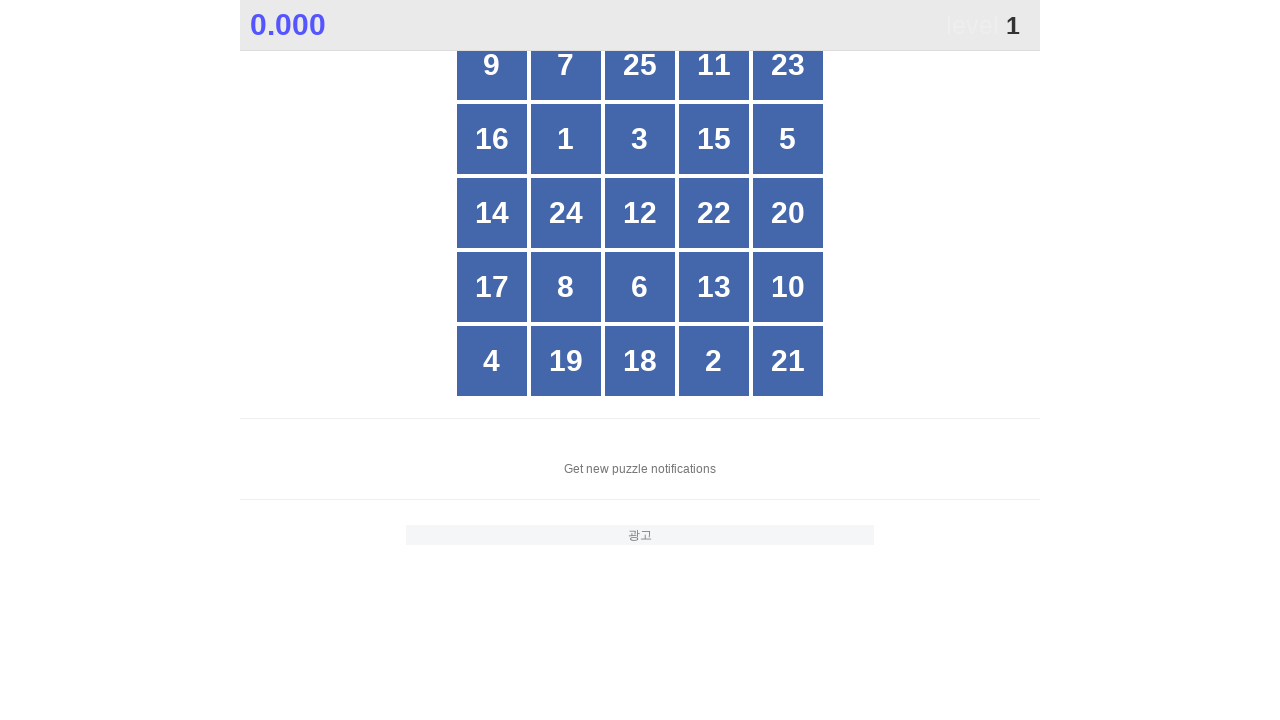

Clicked number 12 in the game grid at (640, 213) on text='12' >> nth=0
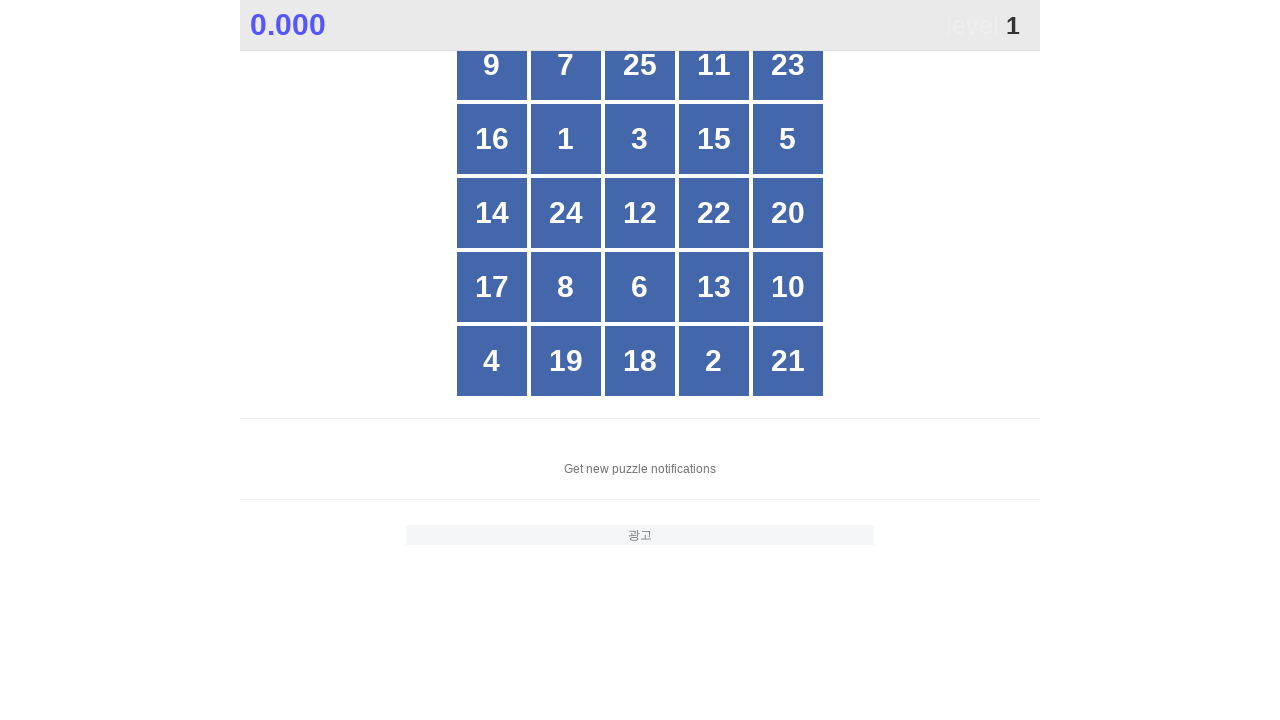

Clicked number 13 in the game grid at (714, 287) on text='13' >> nth=0
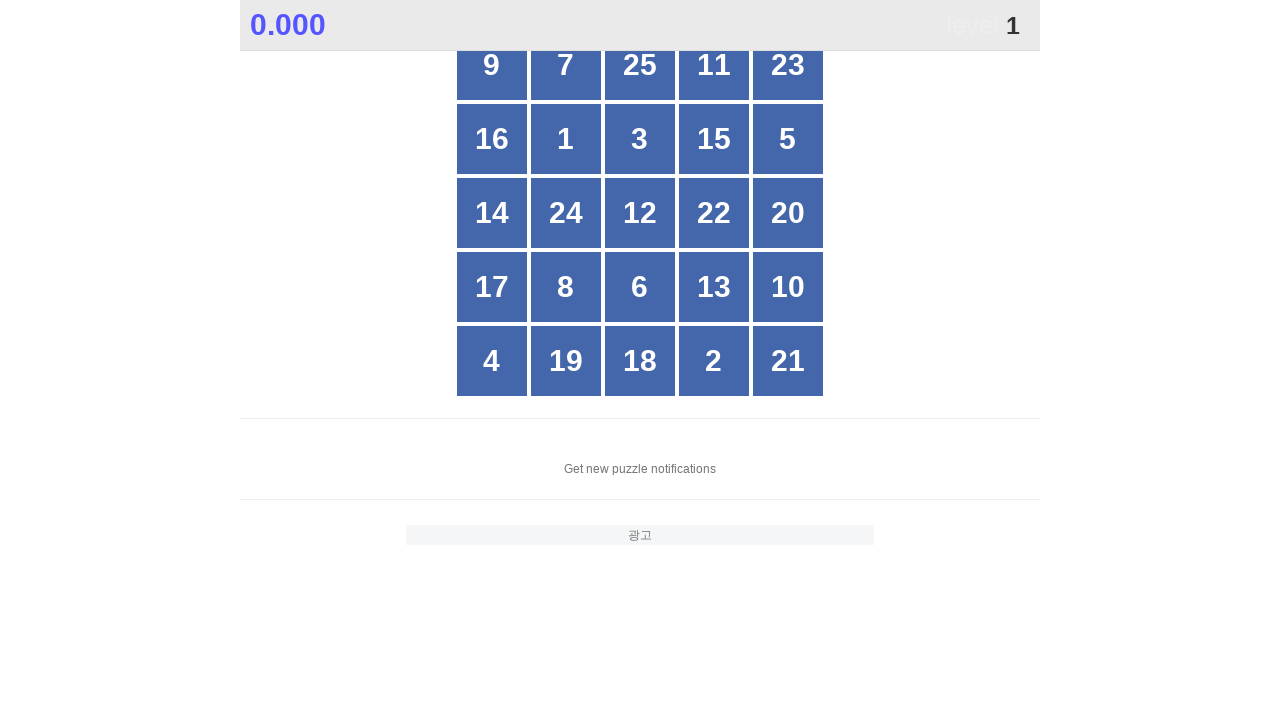

Clicked number 14 in the game grid at (492, 213) on text='14' >> nth=0
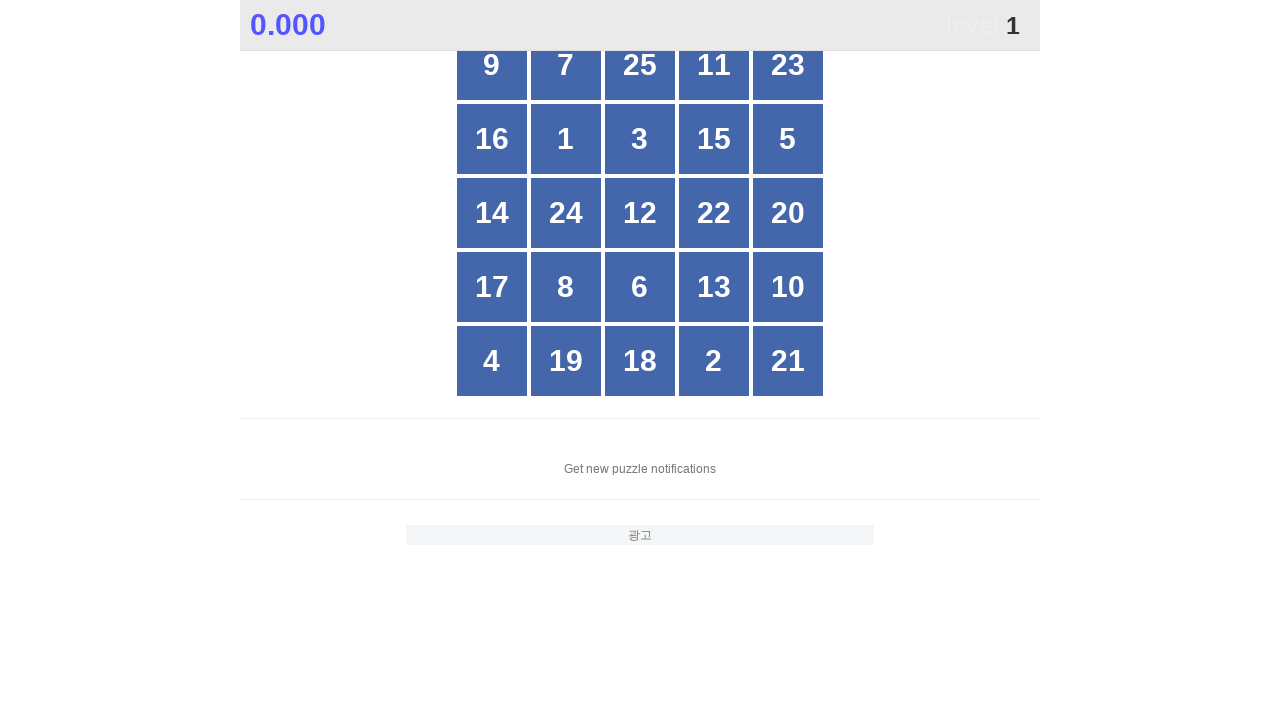

Clicked number 15 in the game grid at (714, 139) on text='15' >> nth=0
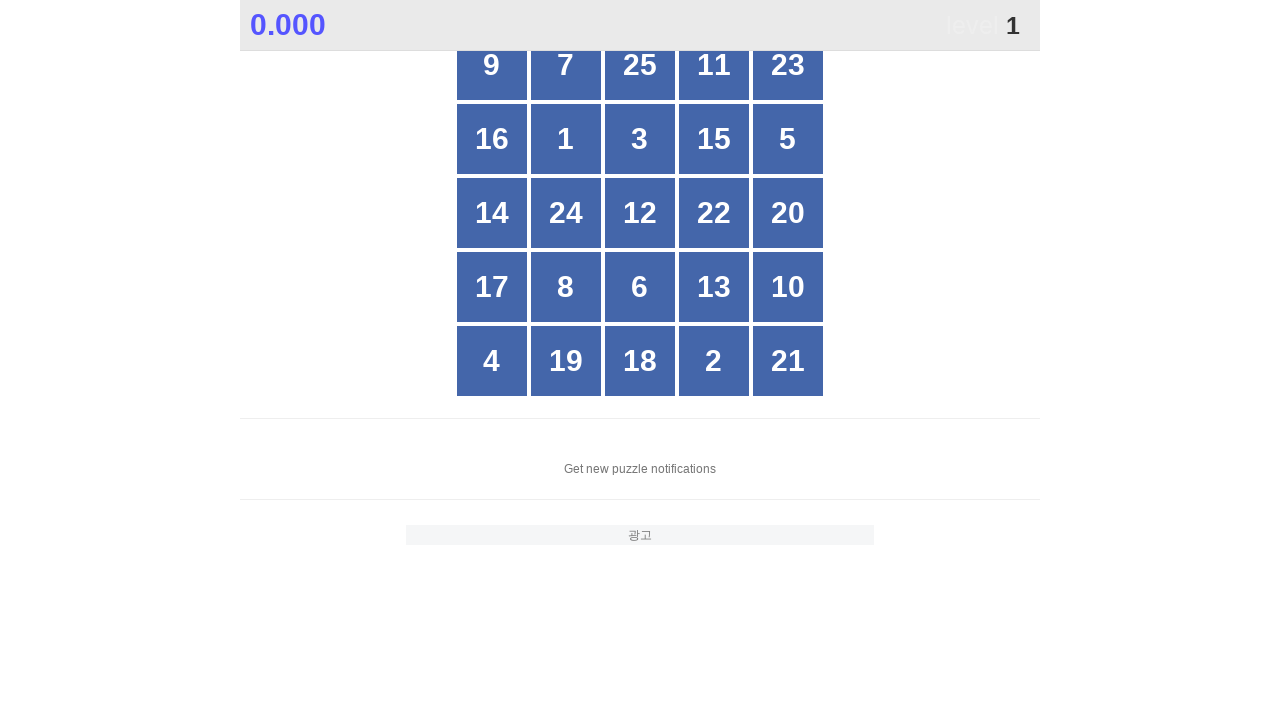

Clicked number 16 in the game grid at (492, 139) on text='16' >> nth=0
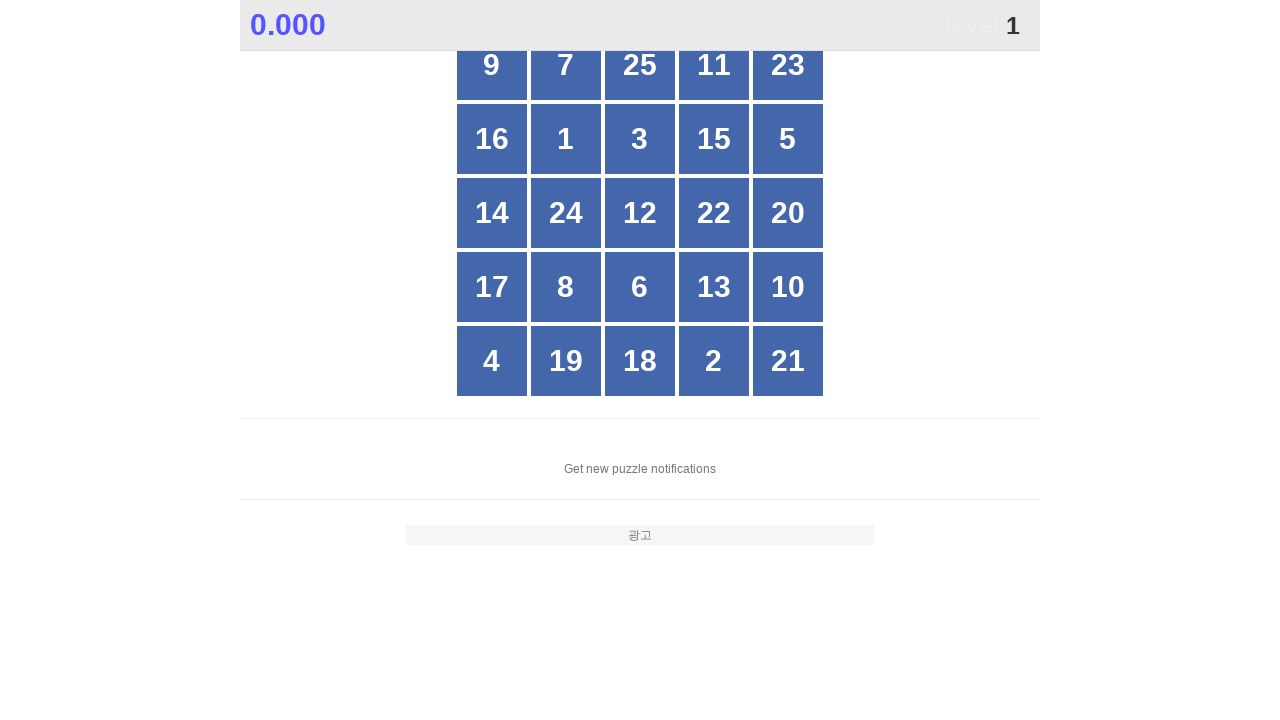

Clicked number 17 in the game grid at (492, 287) on text='17' >> nth=0
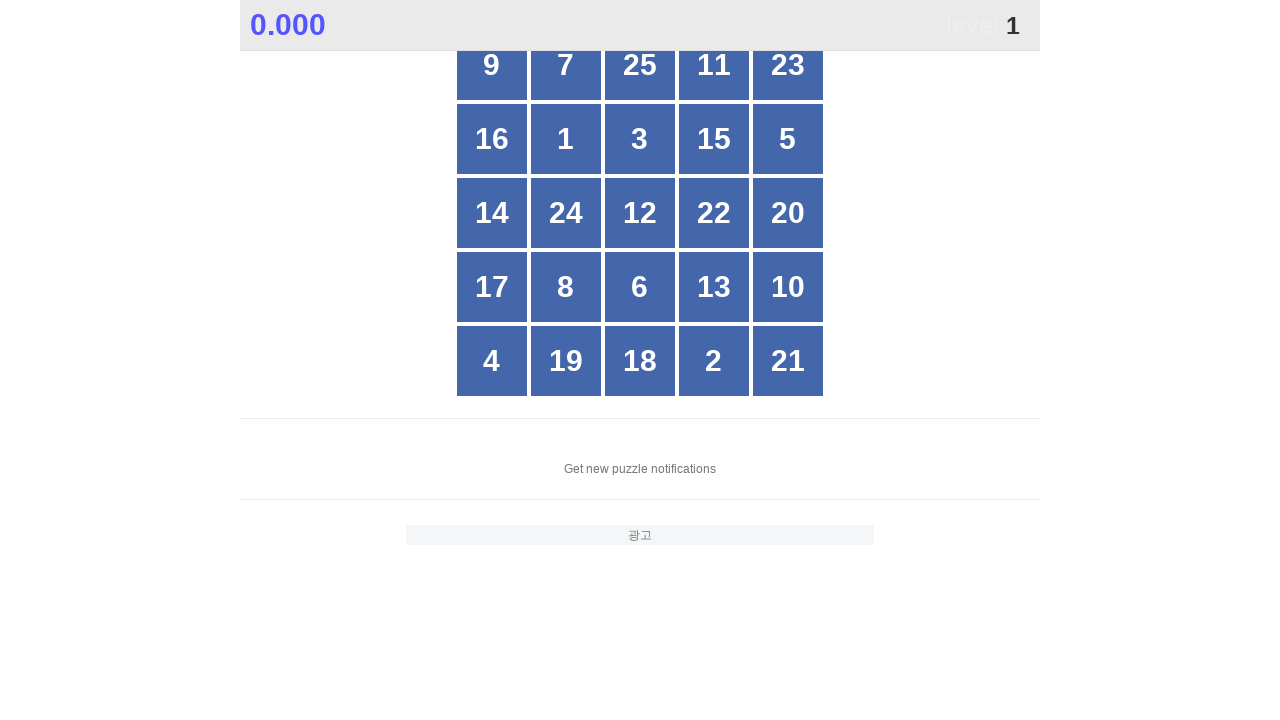

Clicked number 18 in the game grid at (640, 361) on text='18' >> nth=0
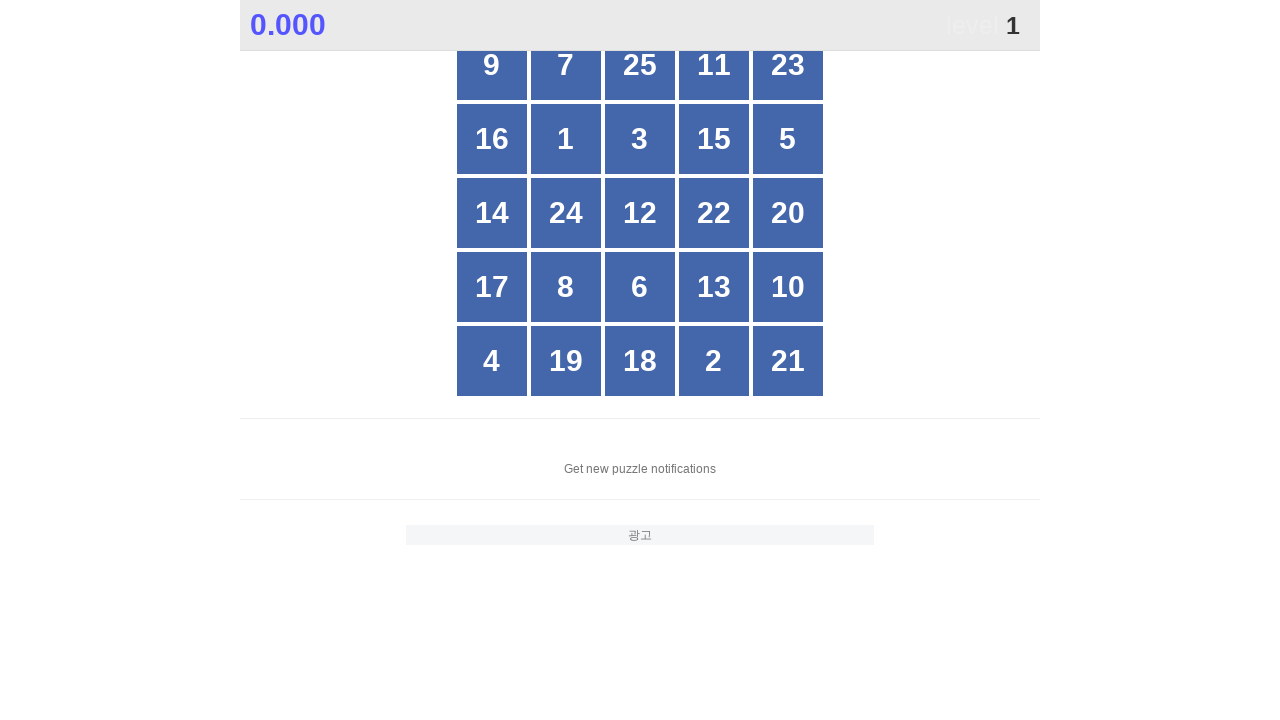

Clicked number 19 in the game grid at (566, 361) on text='19' >> nth=0
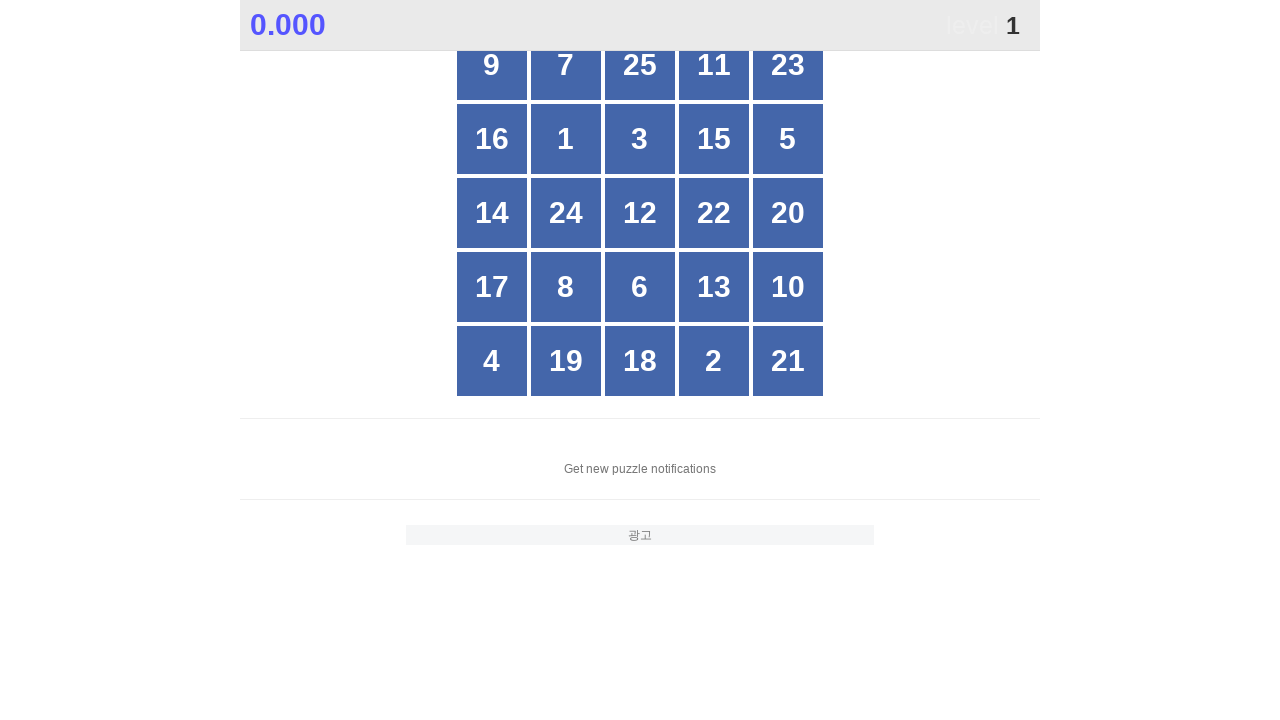

Clicked number 20 in the game grid at (788, 213) on text='20' >> nth=0
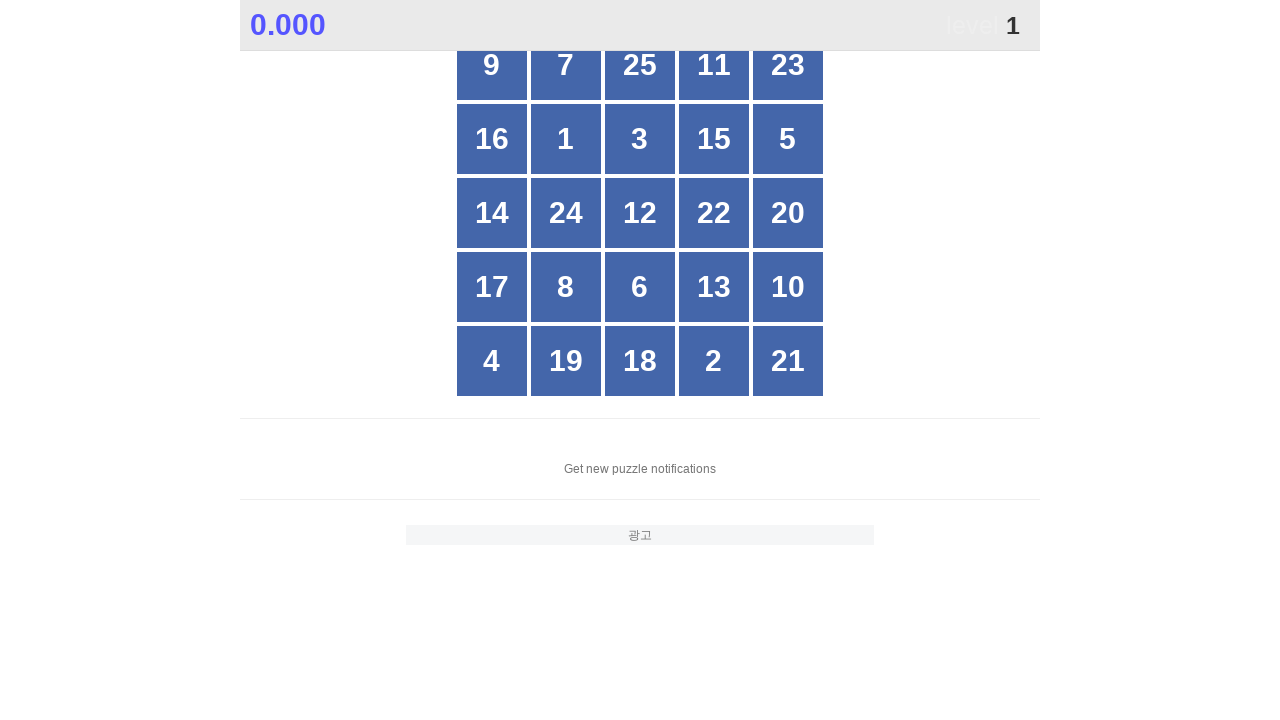

Clicked number 21 in the game grid at (788, 361) on text='21' >> nth=0
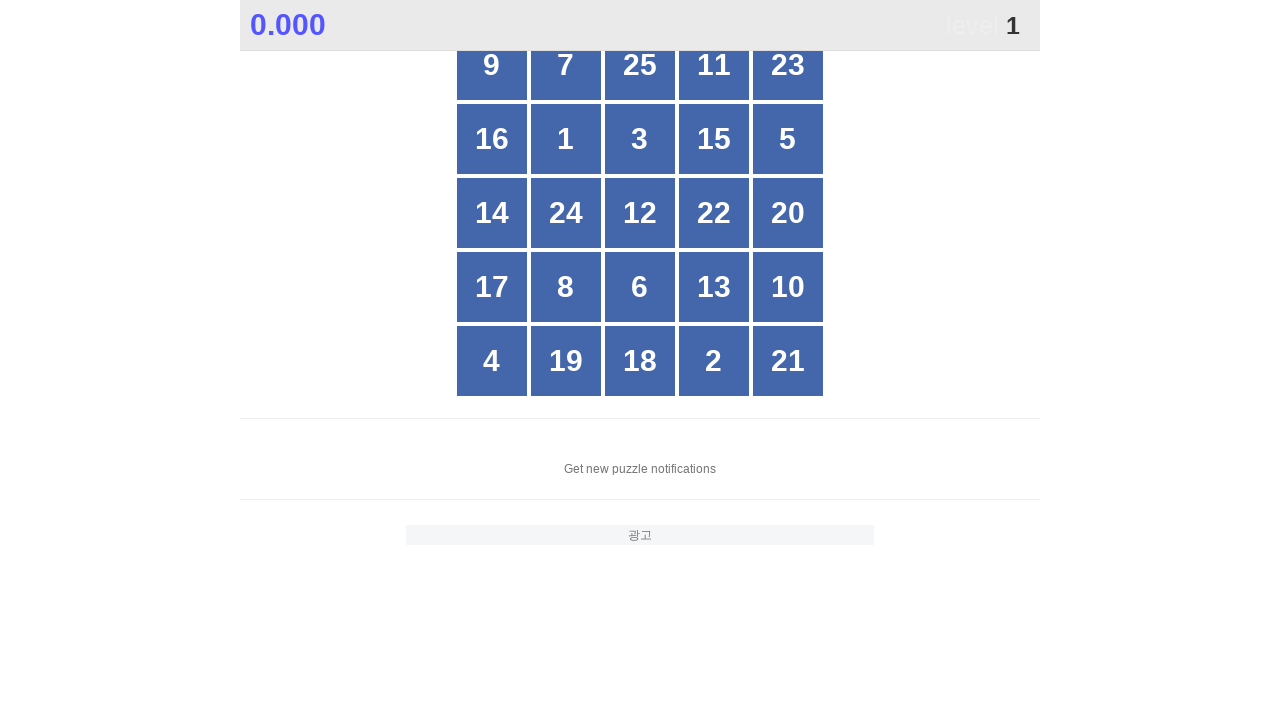

Clicked number 22 in the game grid at (714, 213) on text='22' >> nth=0
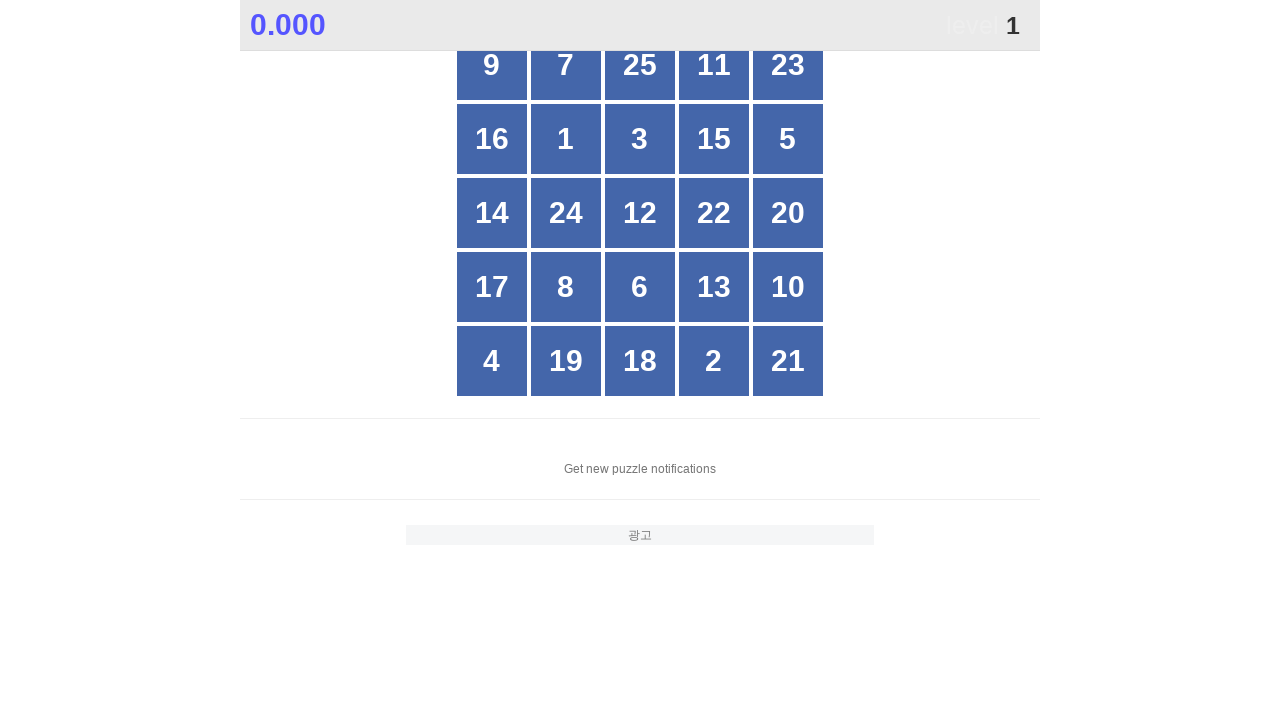

Clicked number 23 in the game grid at (788, 65) on text='23' >> nth=0
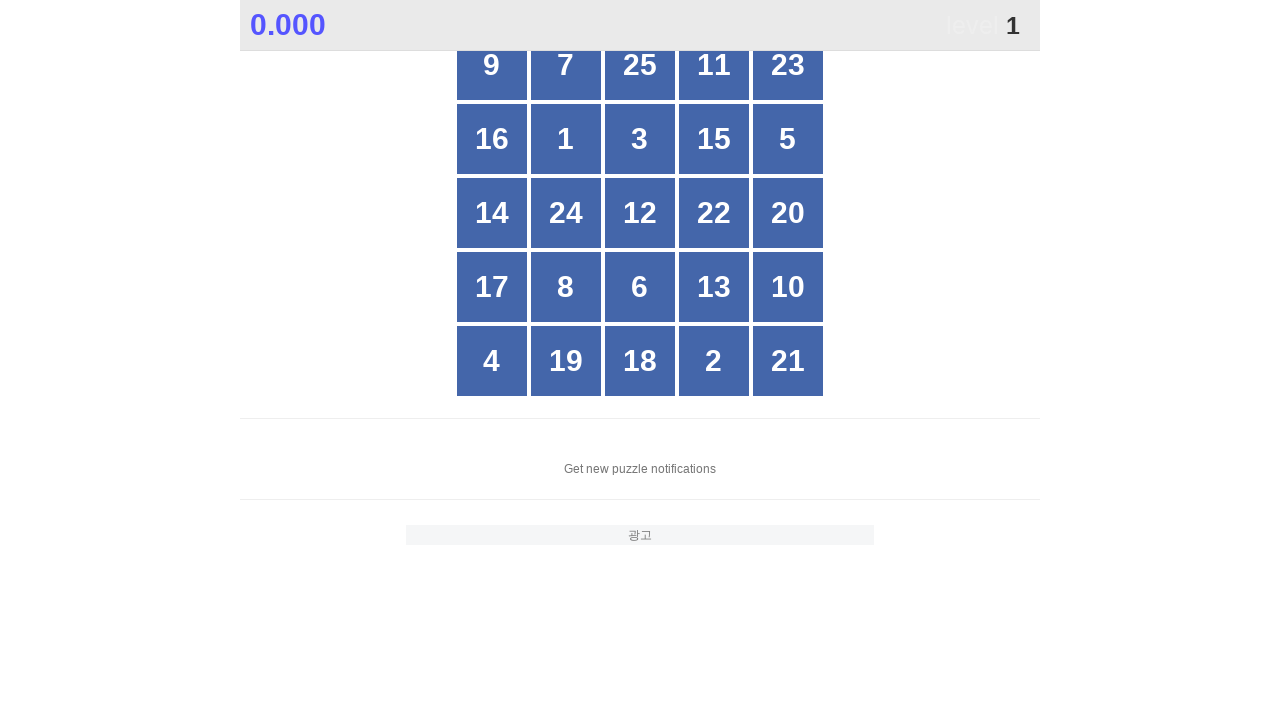

Clicked number 24 in the game grid at (566, 213) on text='24' >> nth=0
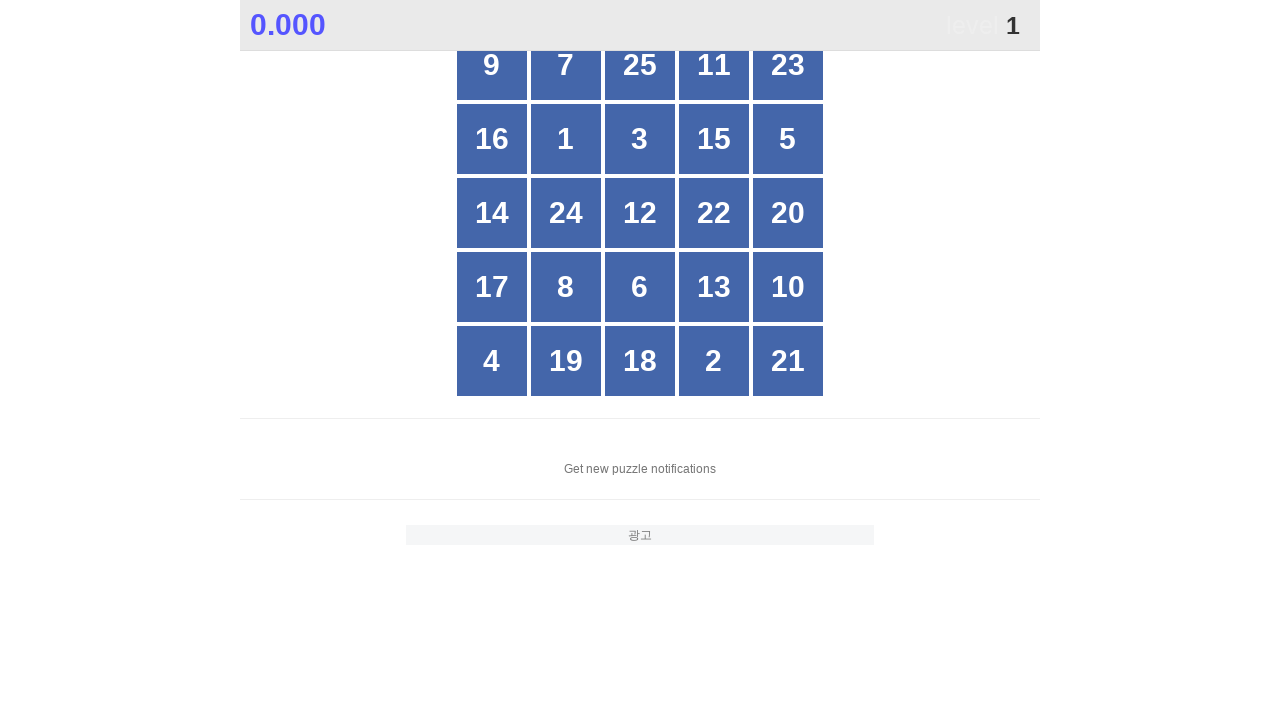

Clicked number 25 in the game grid at (640, 65) on text='25' >> nth=0
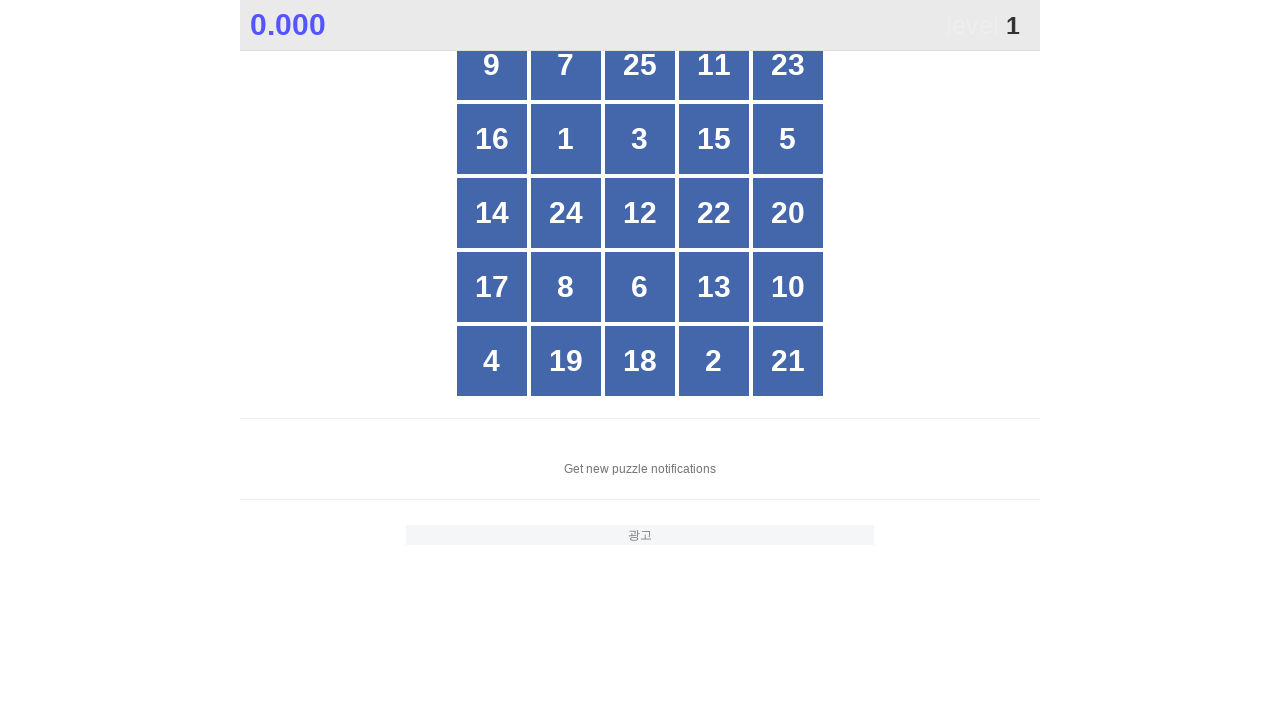

Waited 1 second for game completion message
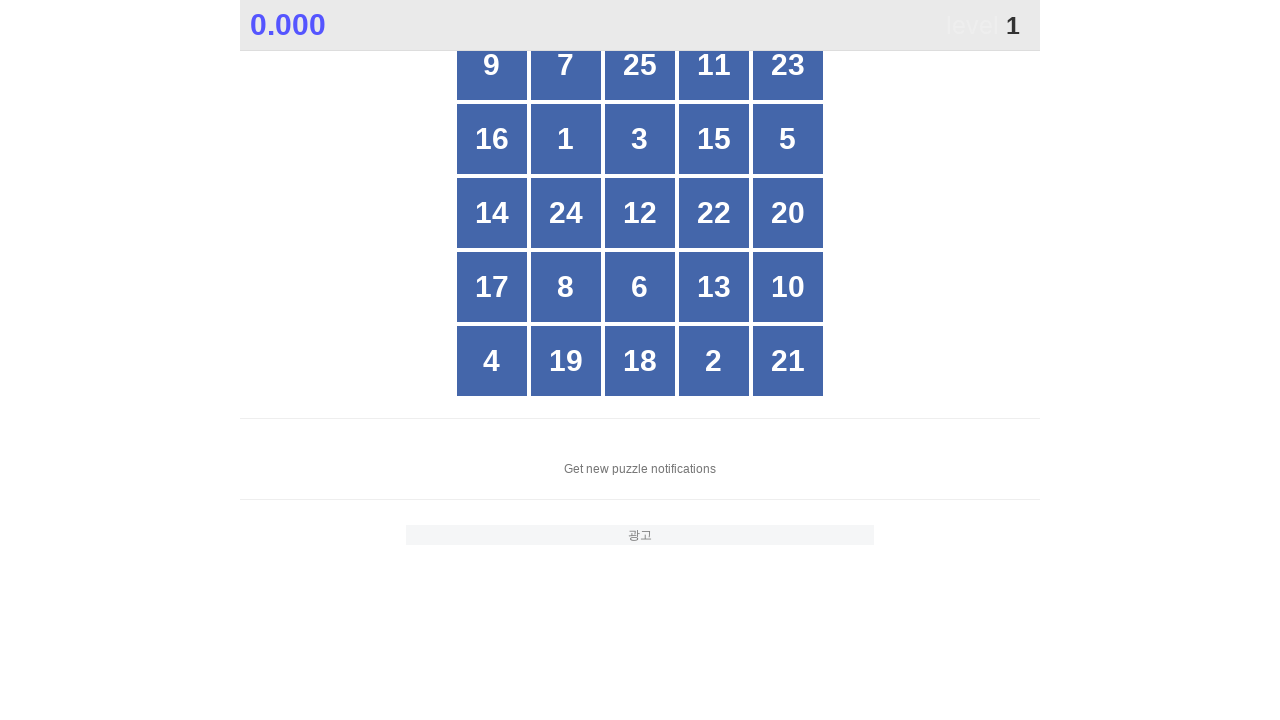

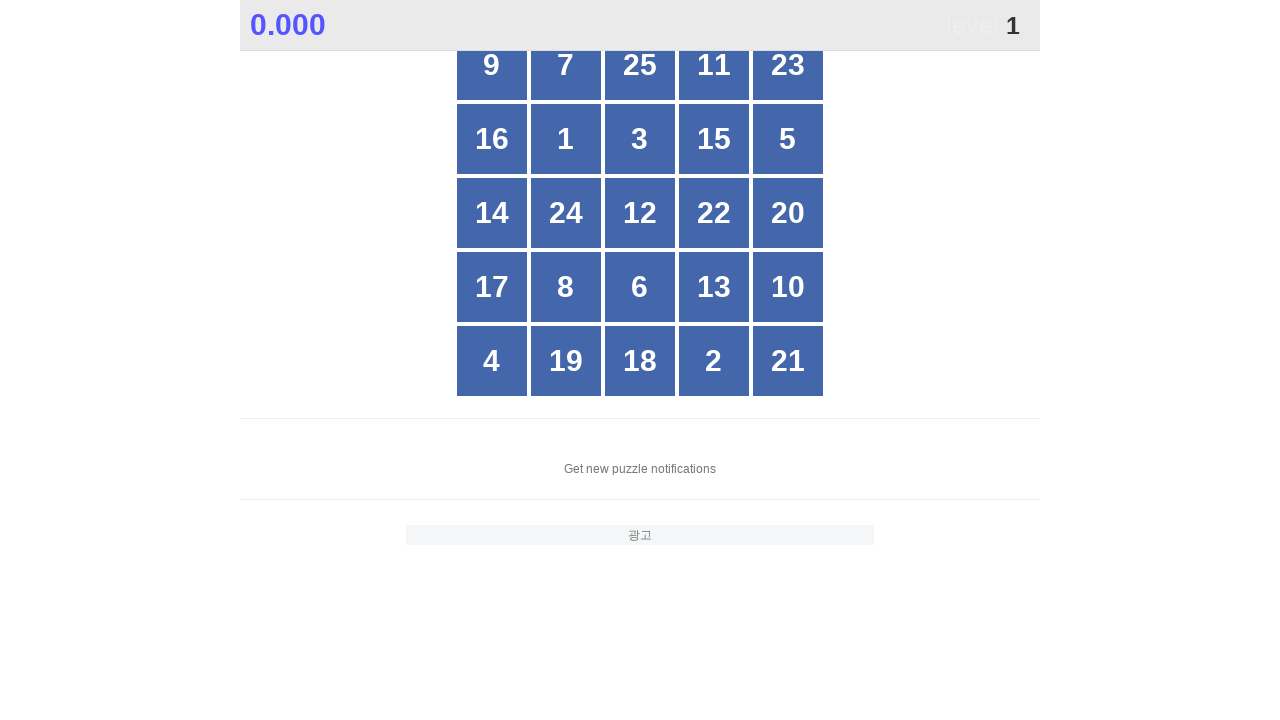